Tests executing JavaScript to click an element on the page

Starting URL: http://example.com

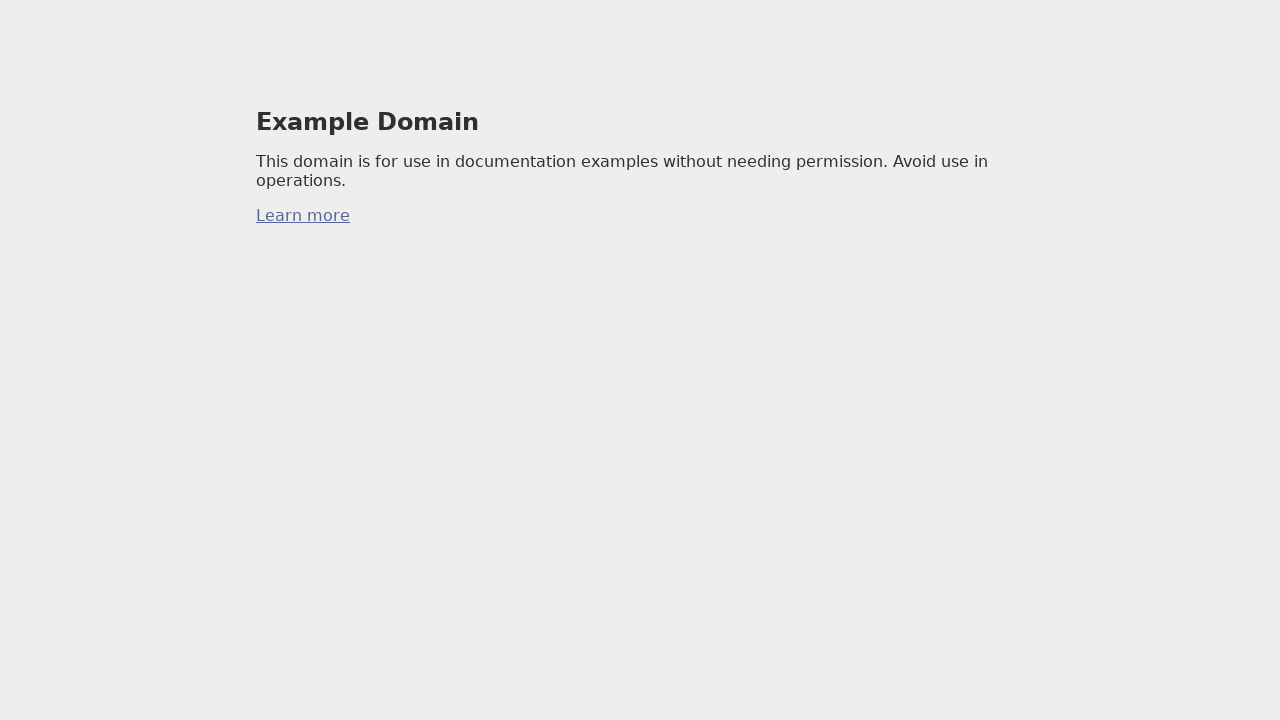

Located link element using CSS selector
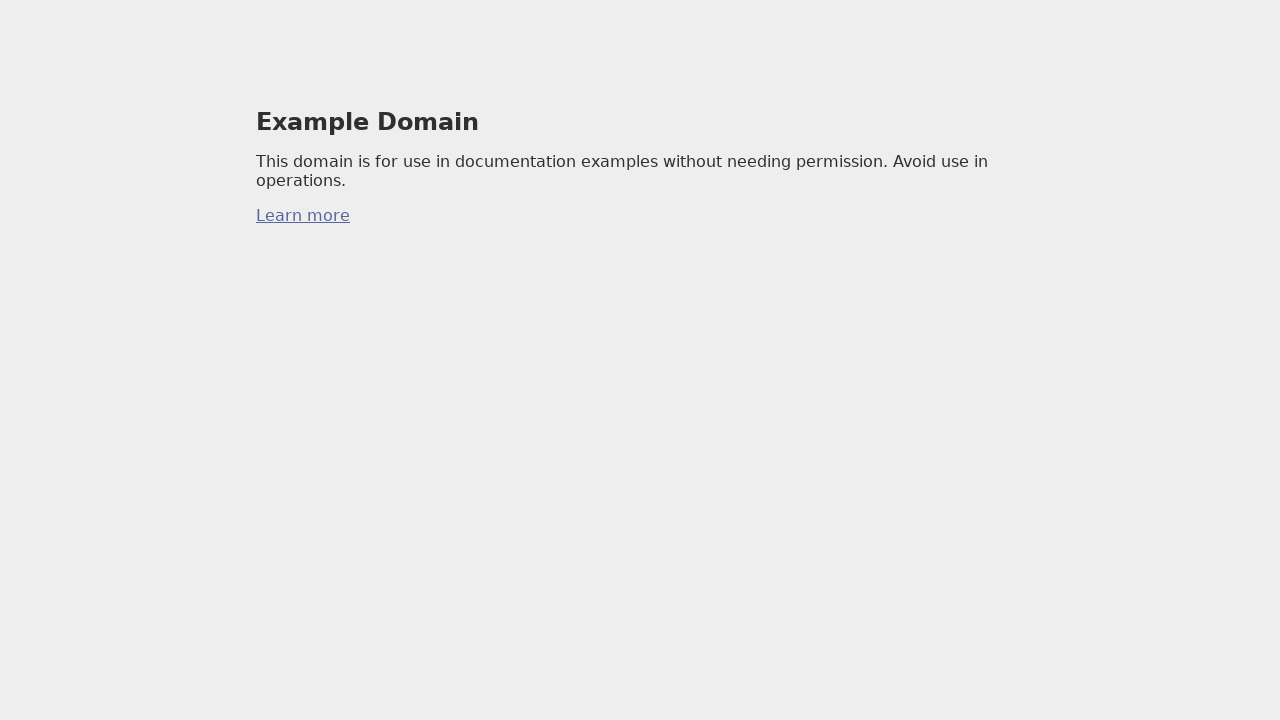

Waited for link element to become visible
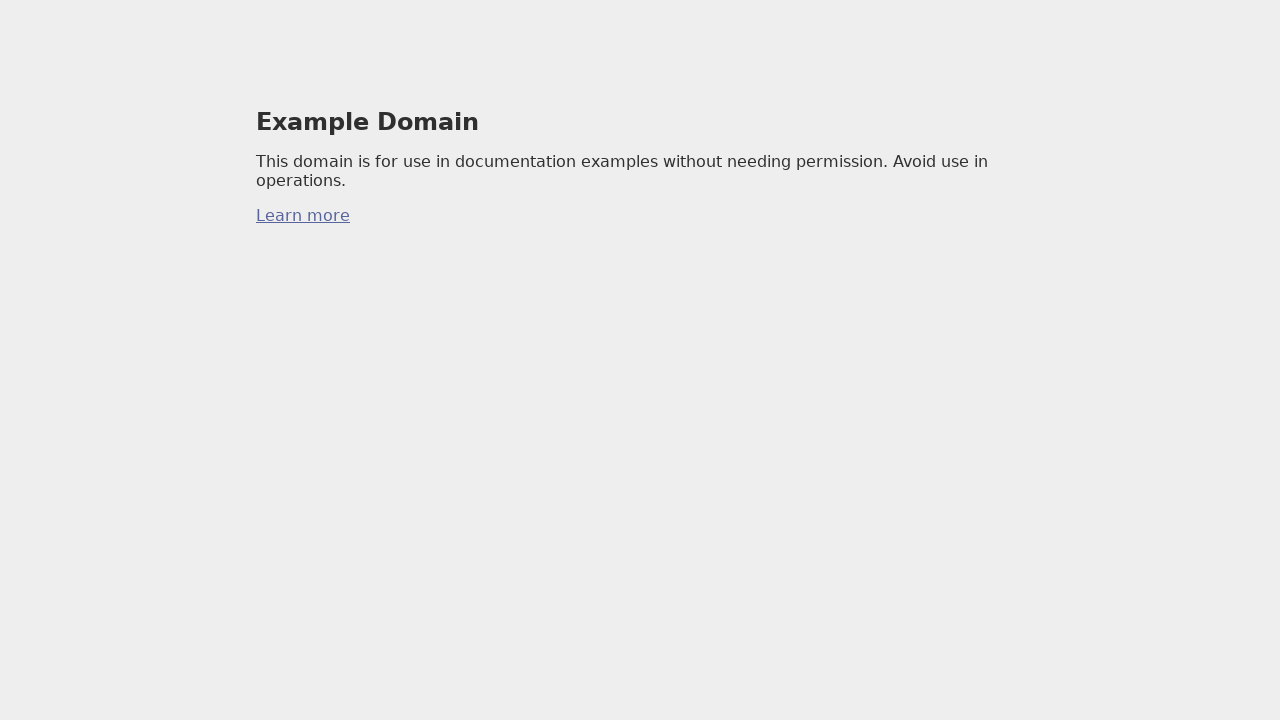

Executed JavaScript to click the link element
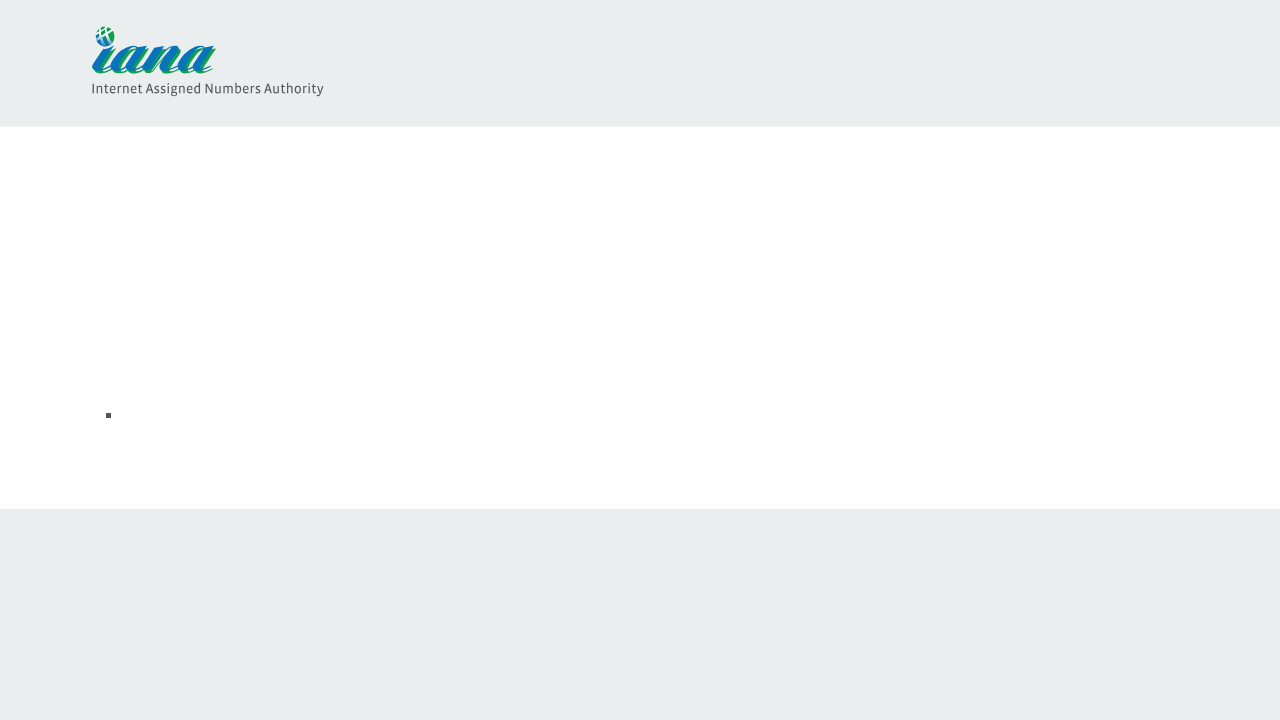

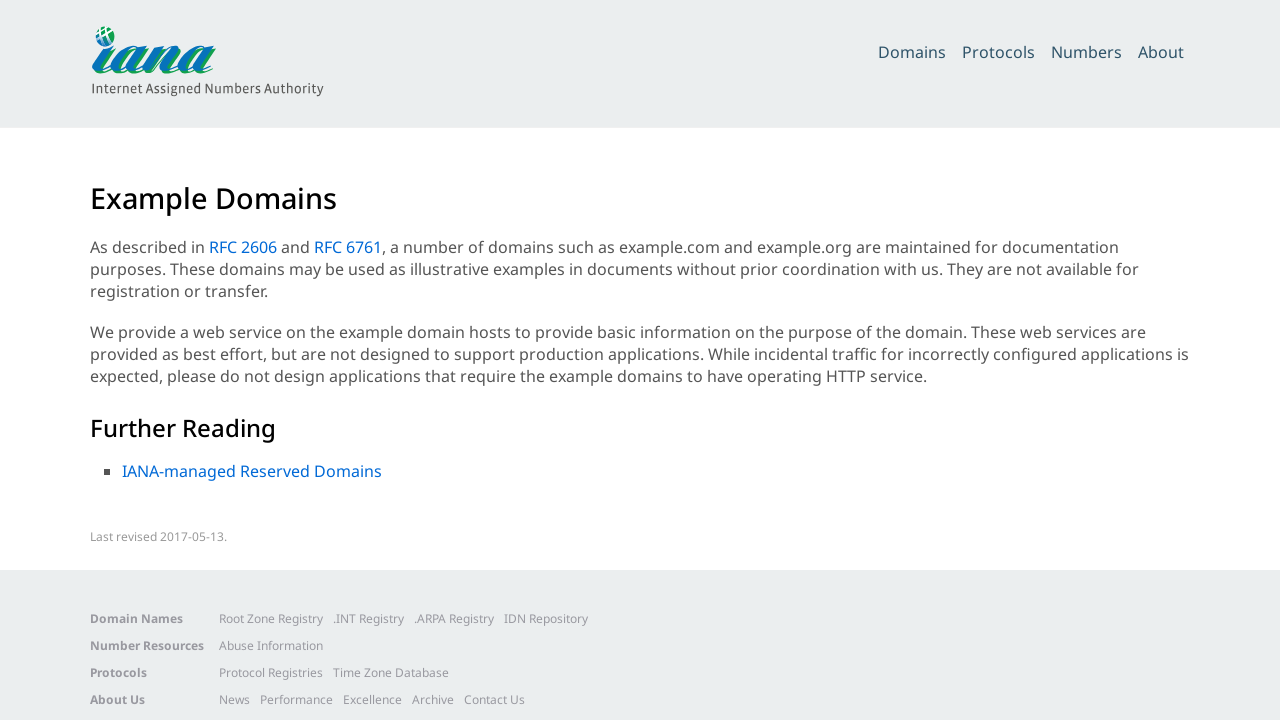